Tests a simple event registration form by filling in full name, email, event date, and additional details, then submitting and verifying the confirmation message.

Starting URL: https://training-support.net/webelements/simple-form

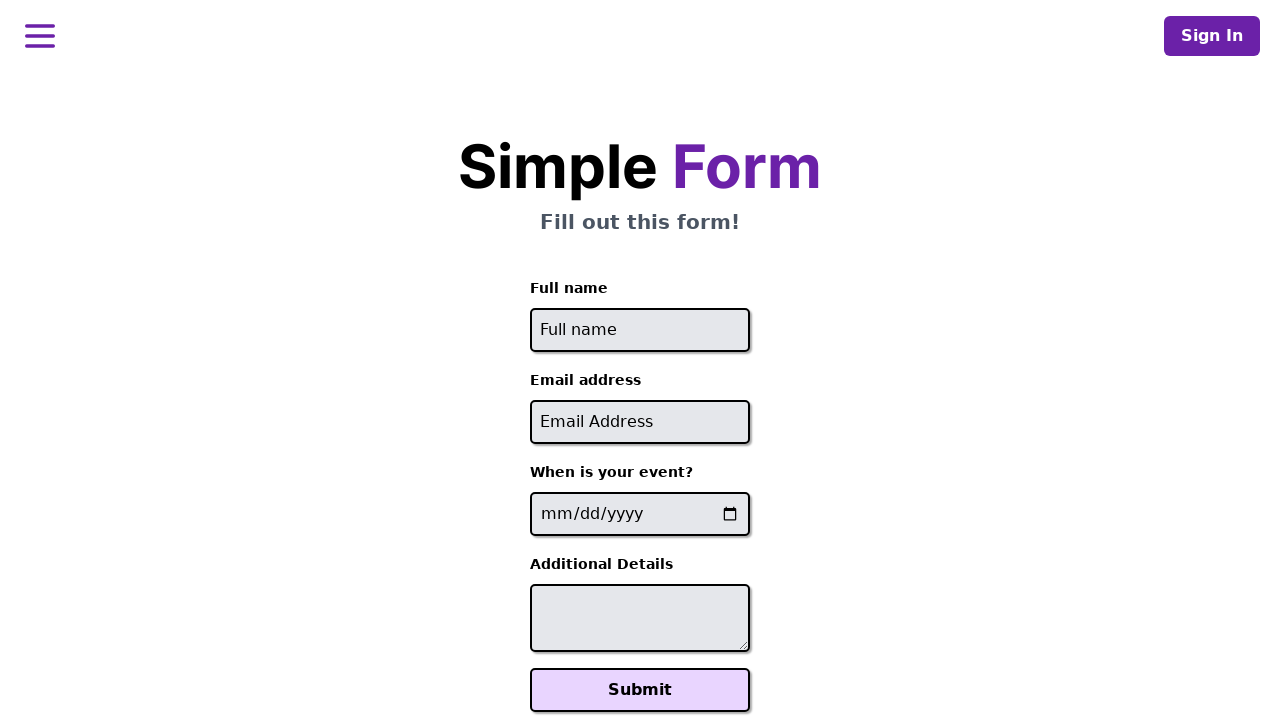

Filled full name field with 'John Anderson' on #full-name
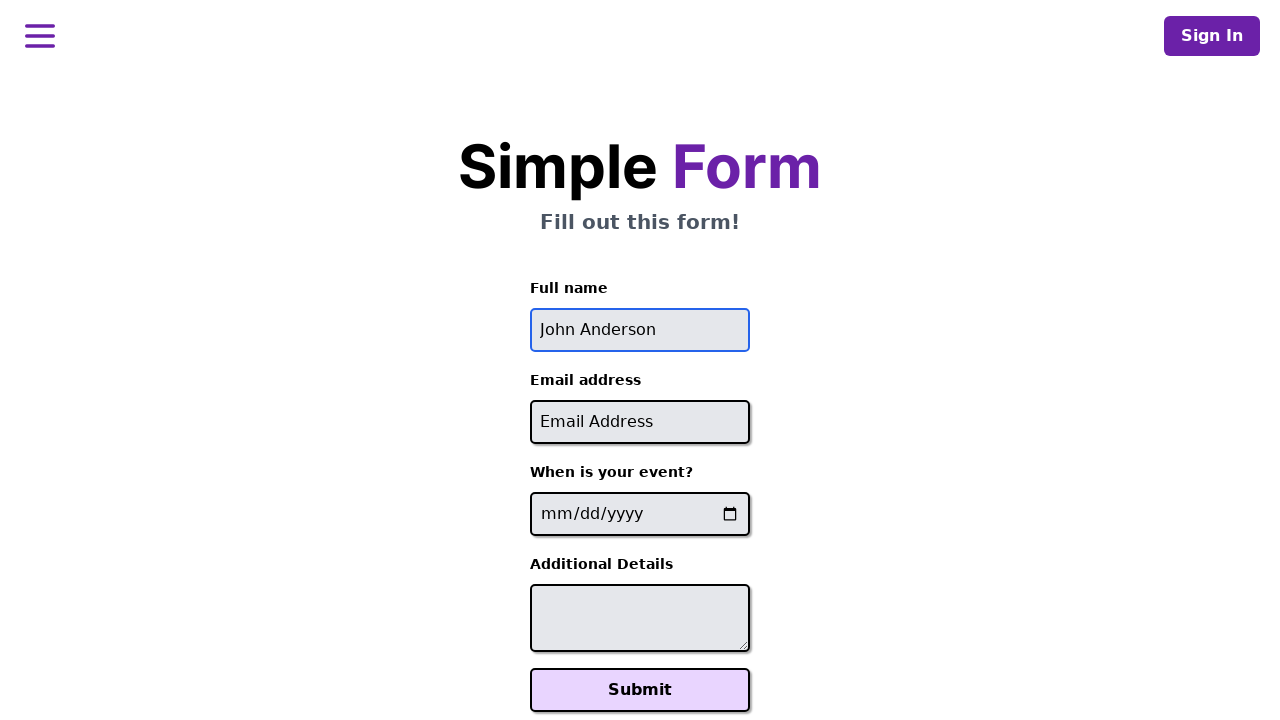

Filled email field with 'john.anderson@example.com' on #email
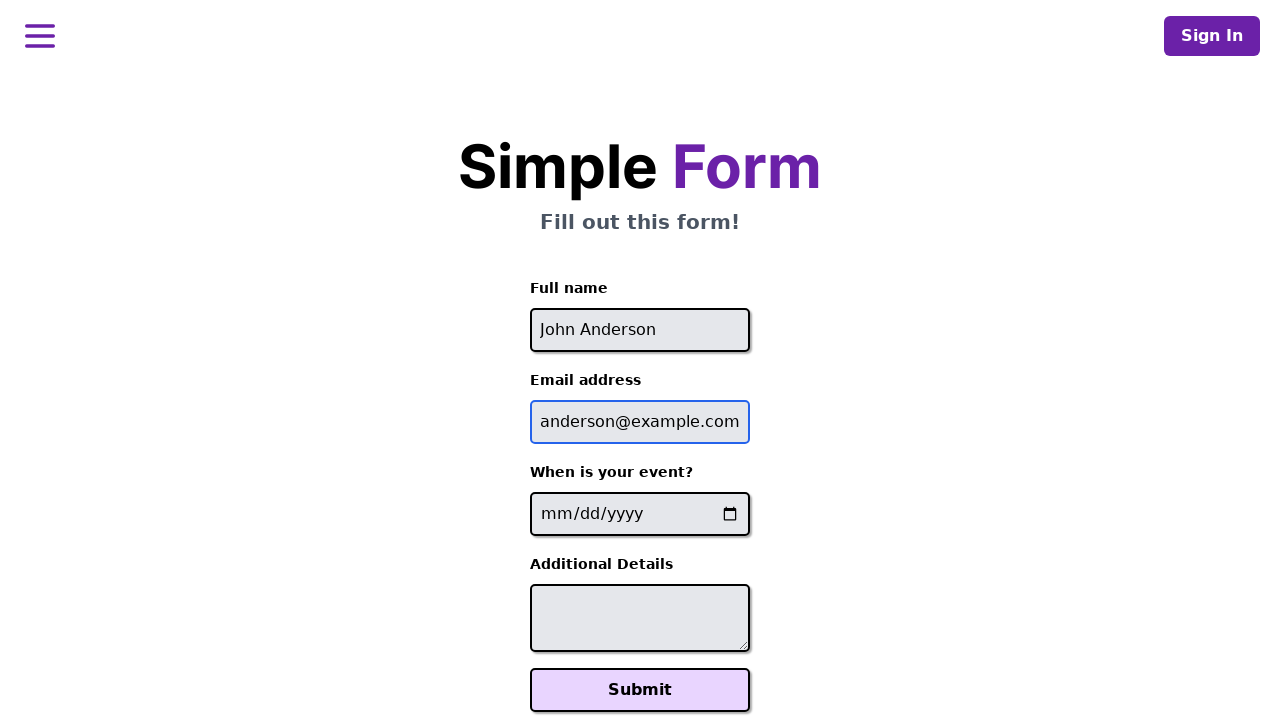

Filled event date field with '2024-03-15' on input[name='event-date']
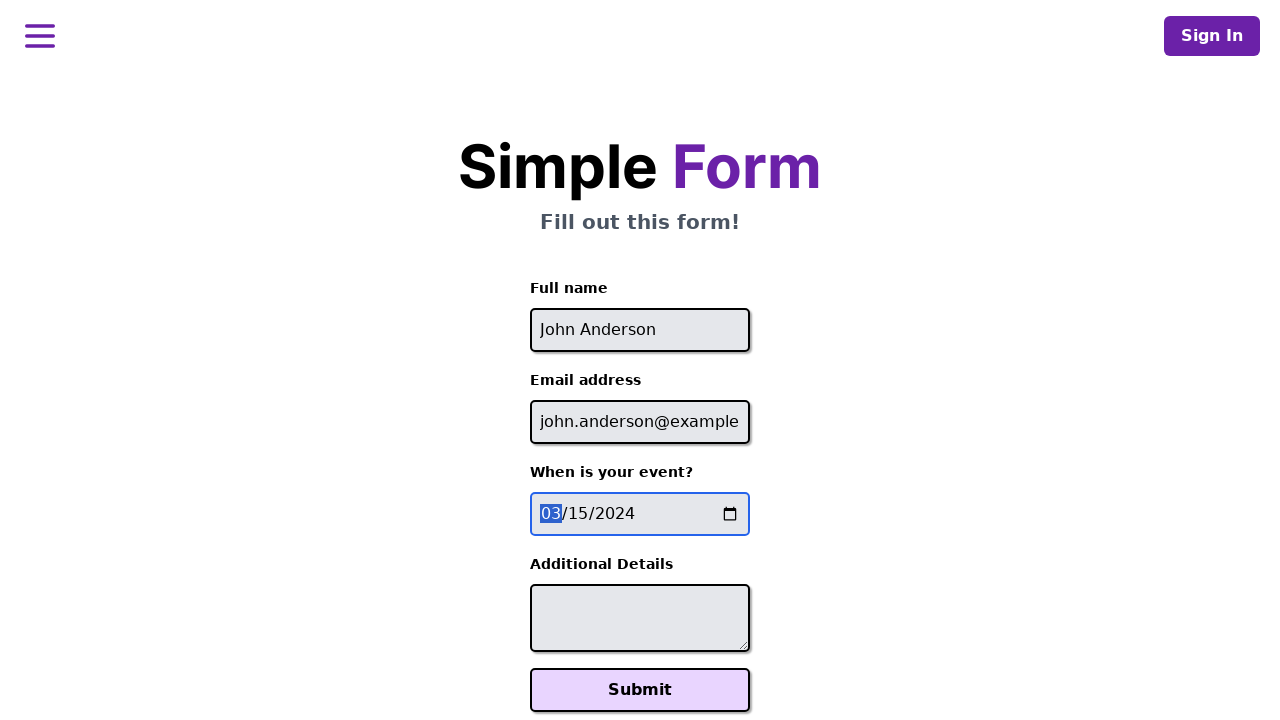

Filled additional details with 'Please reserve a projector for the presentation' on #additional-details
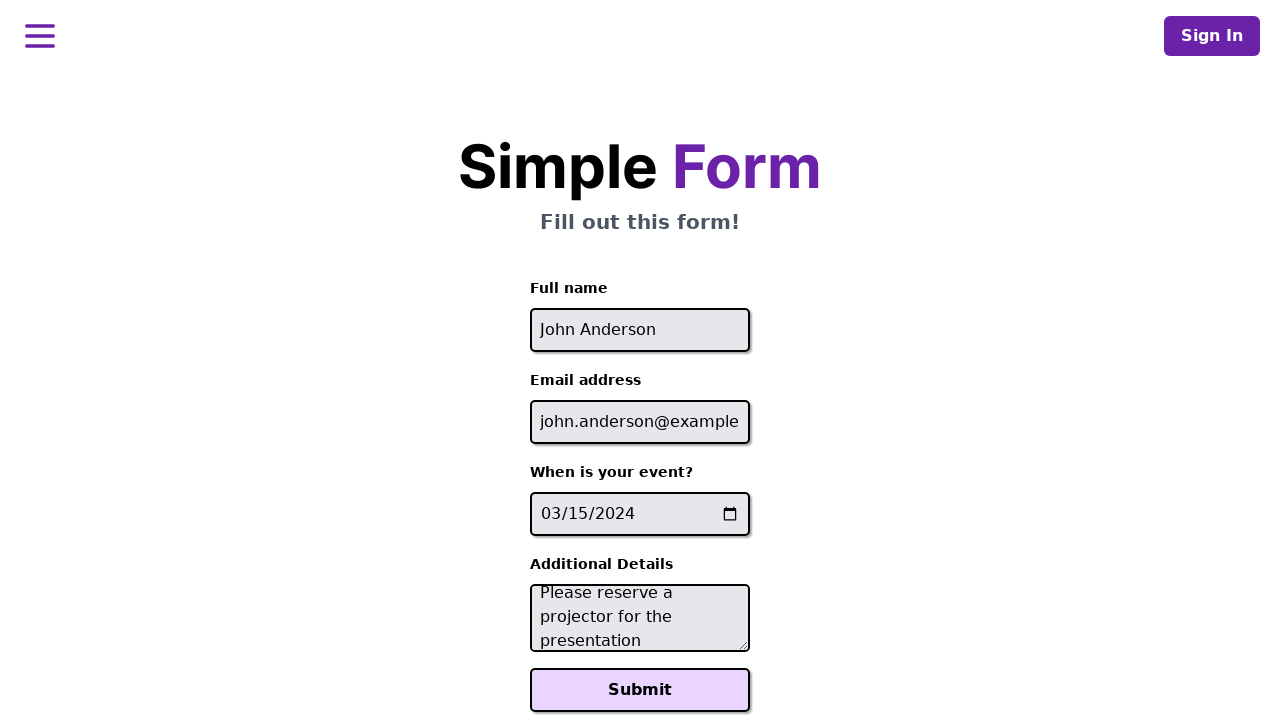

Clicked Submit button to register for event at (640, 690) on xpath=//button[text()='Submit']
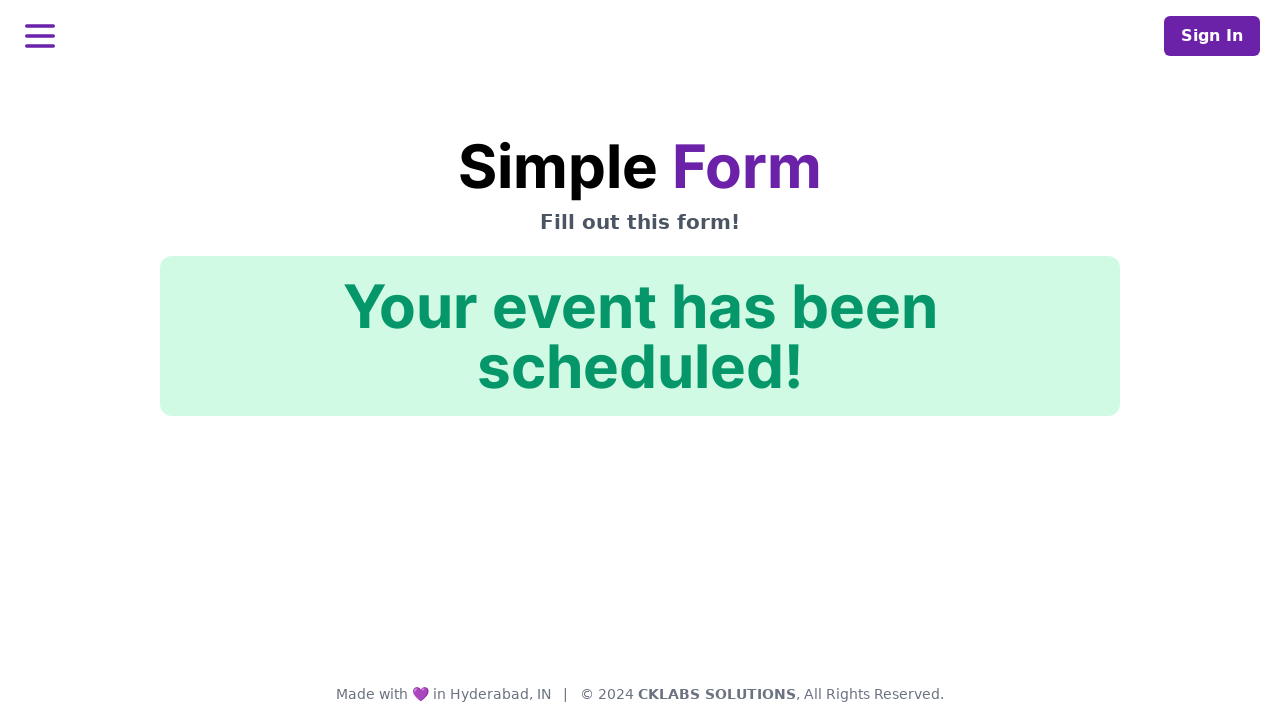

Confirmation message element loaded
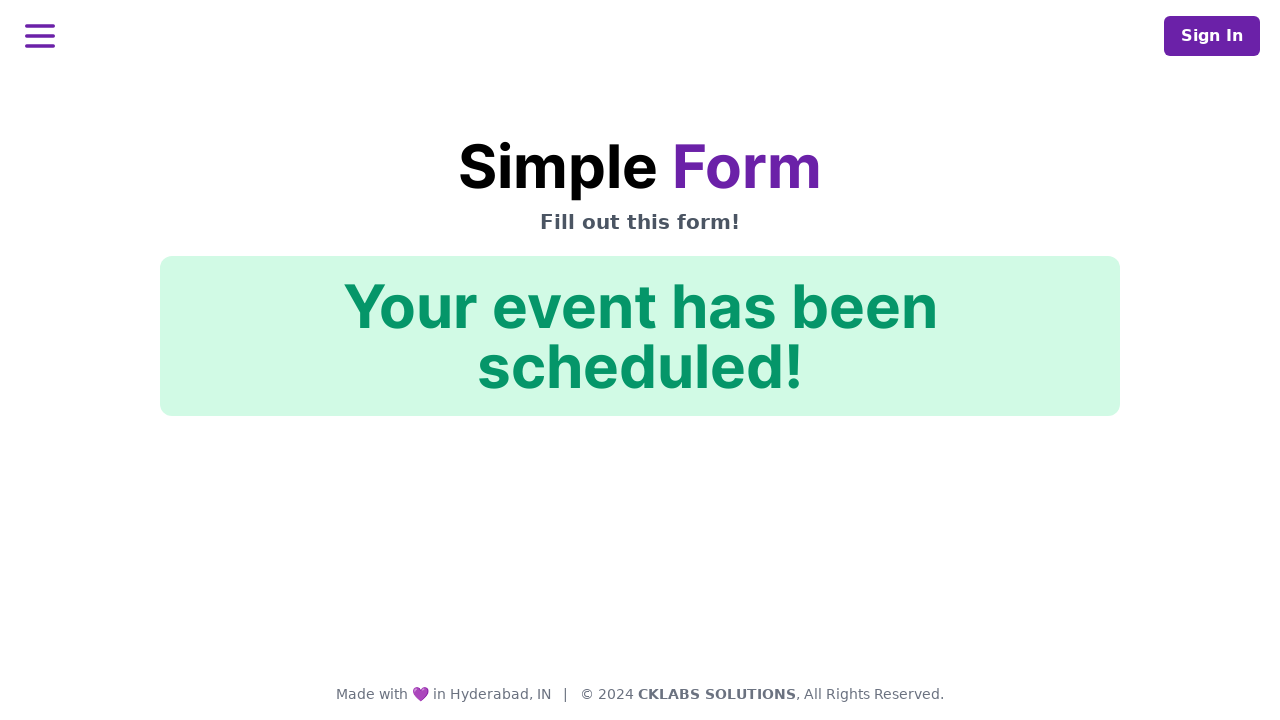

Verified confirmation message: 'Your event has been scheduled!'
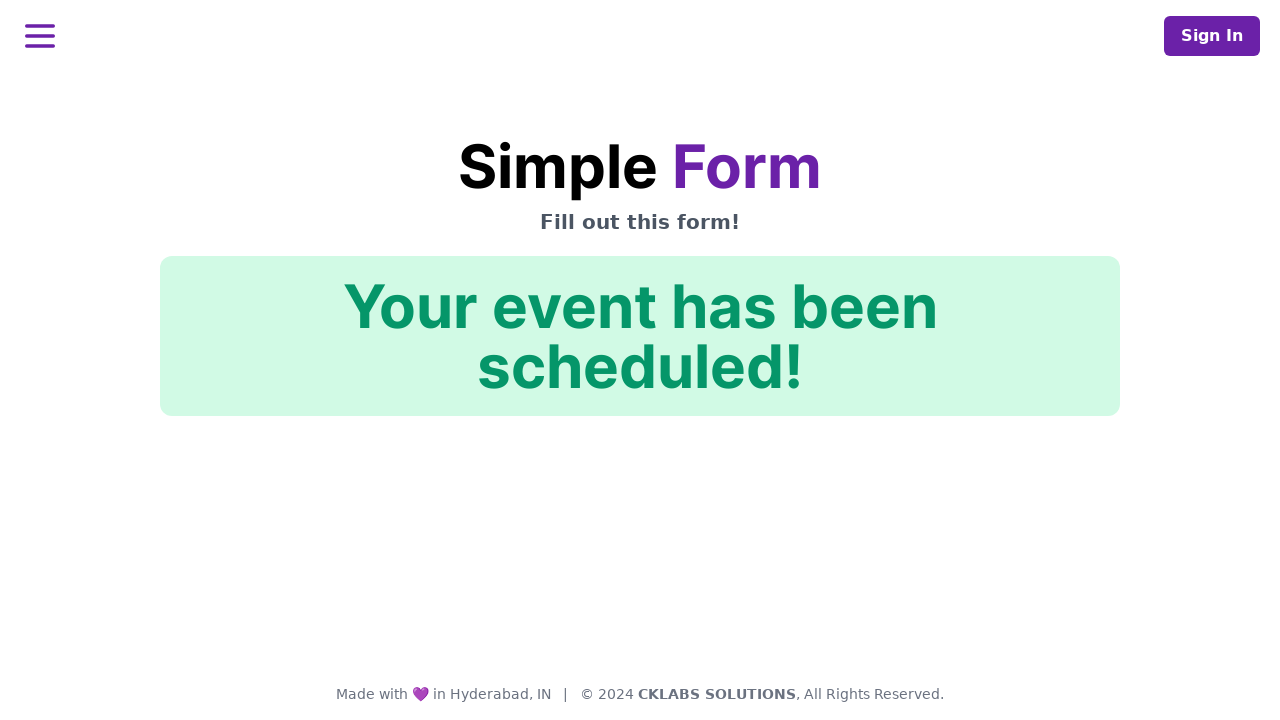

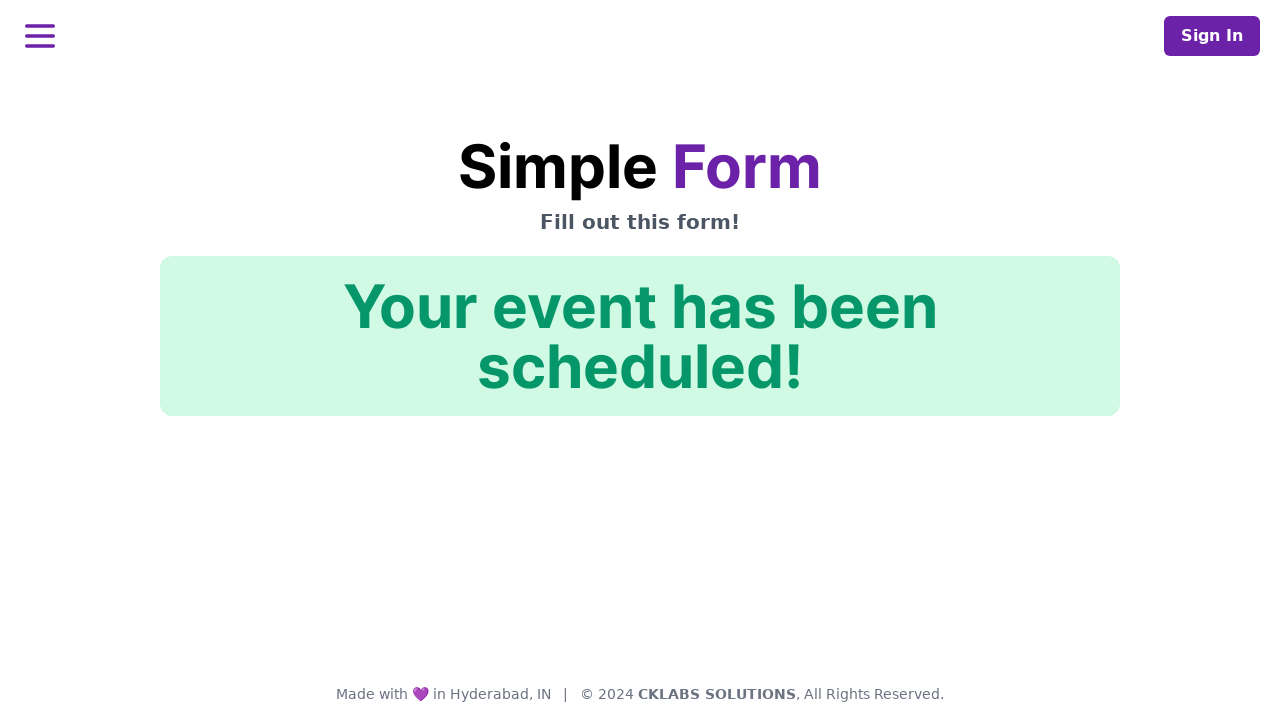